Tests dropdown select functionality by verifying options and selecting an option by index

Starting URL: https://rahulshettyacademy.com/AutomationPractice/

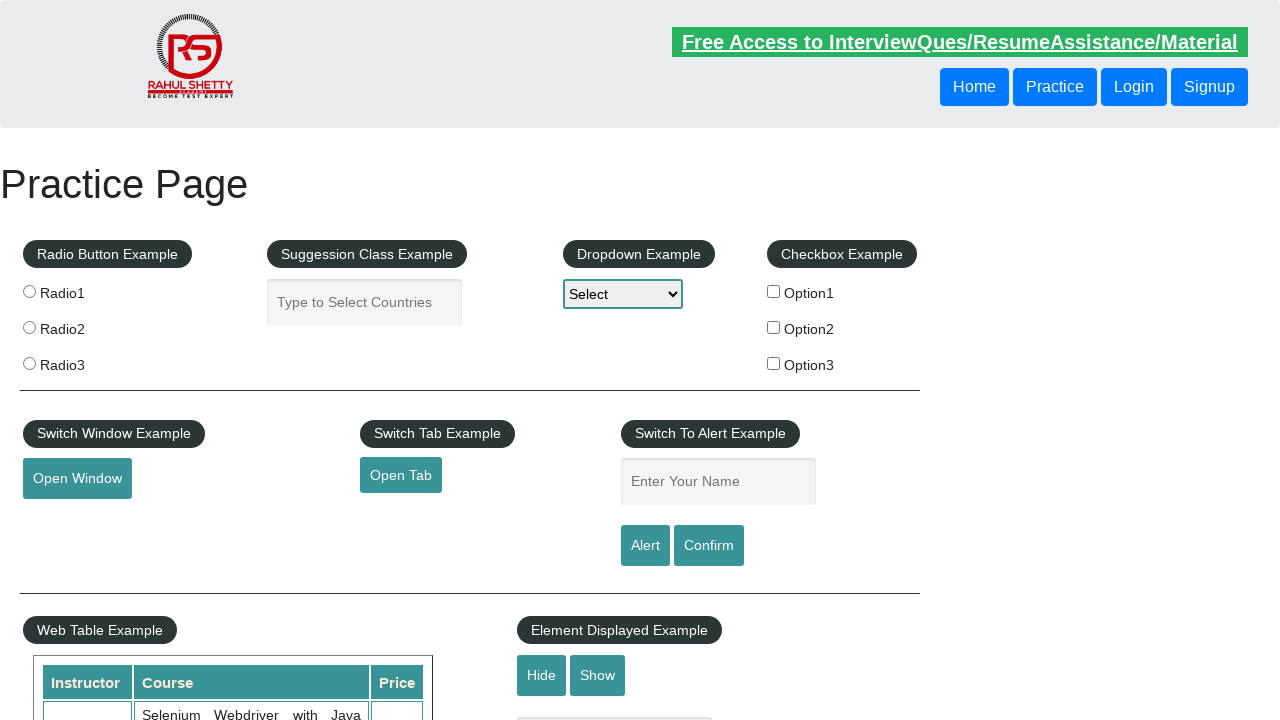

Selected option at index 1 from dropdown element on #dropdown-class-example
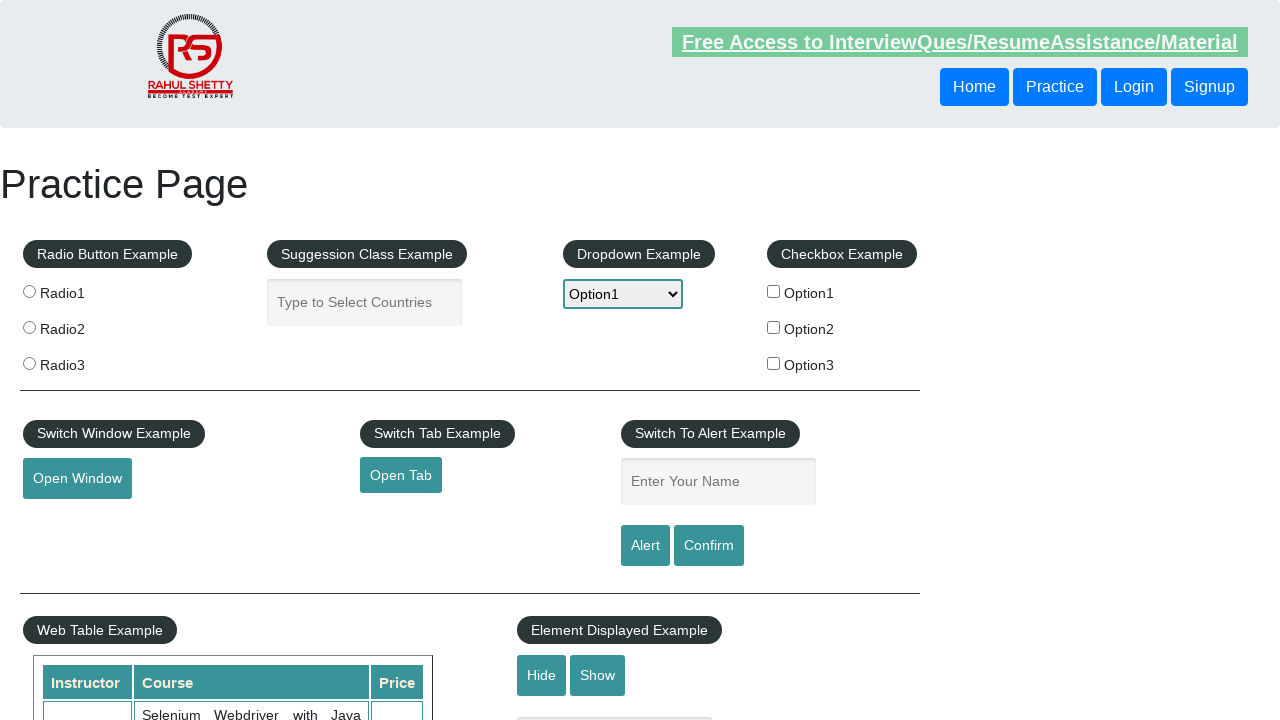

Retrieved selected value from dropdown
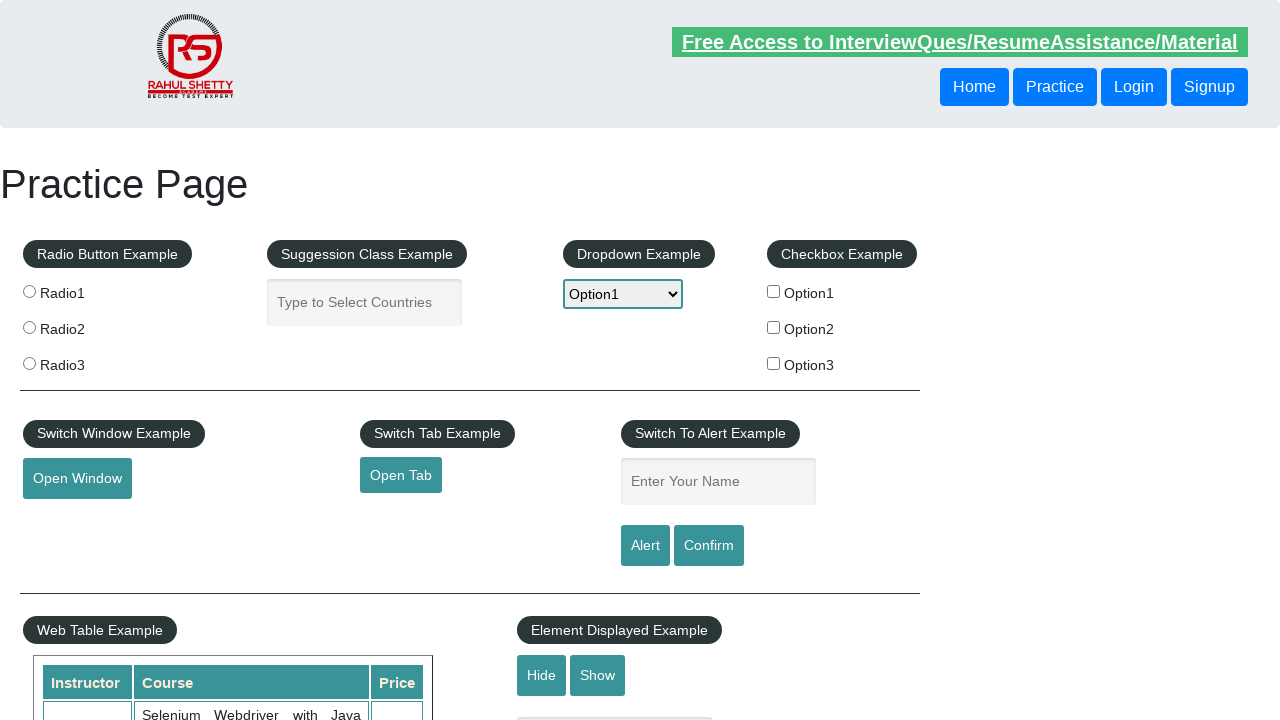

Verified selected dropdown value equals 'option1'
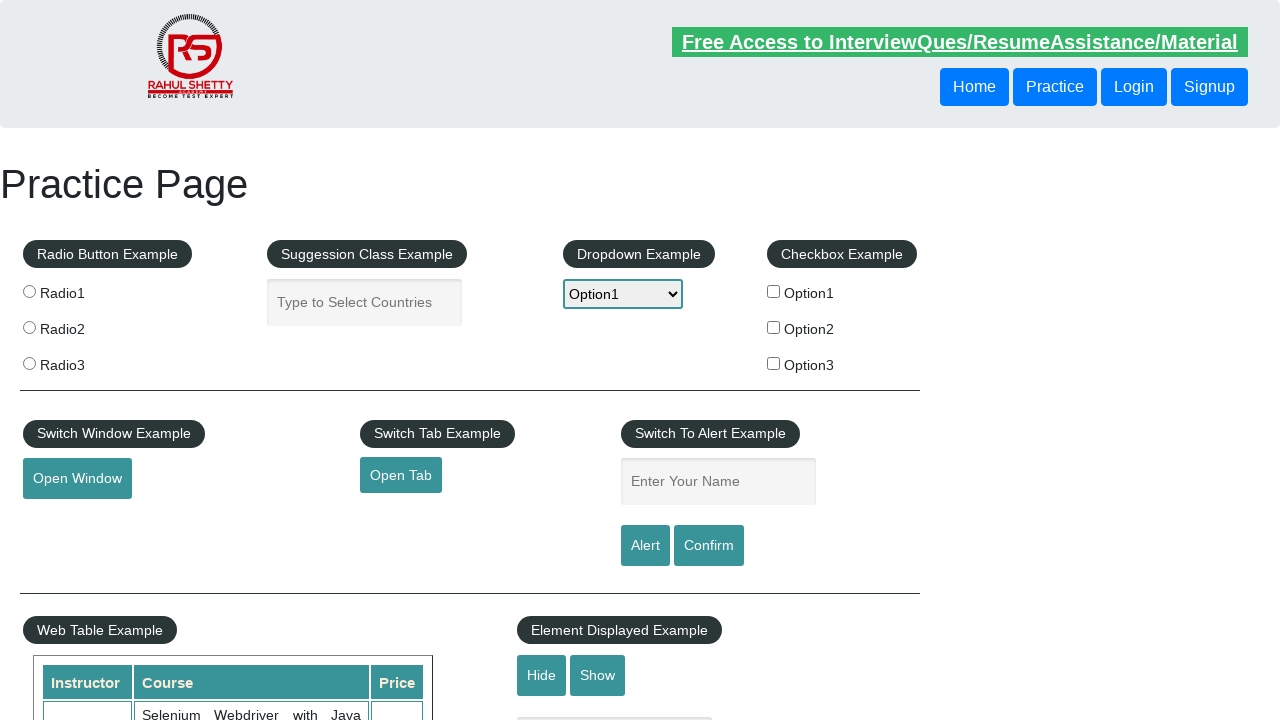

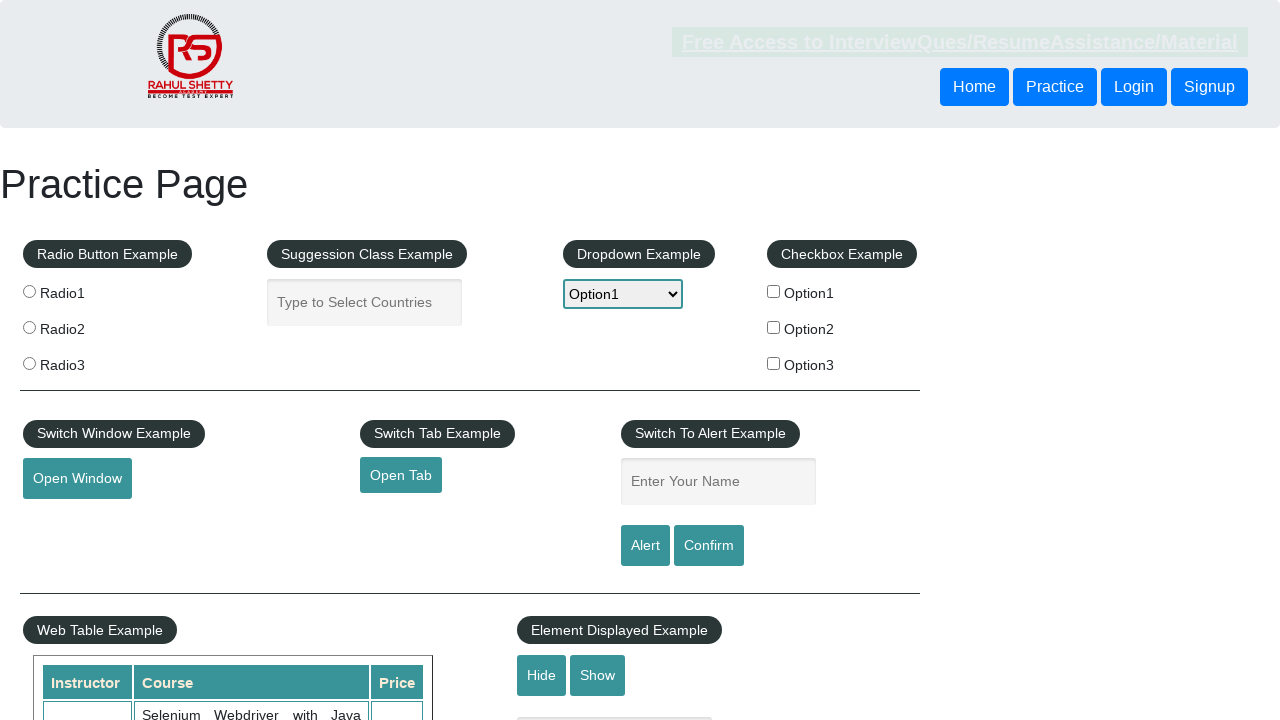